Tests the SBS news website search functionality by entering a search term, submitting the search, clicking on the news tab, and enabling a checkbox filter.

Starting URL: https://news.sbs.co.kr/news/newsMain.do?plink=GNB&cooper=SBSNEWS

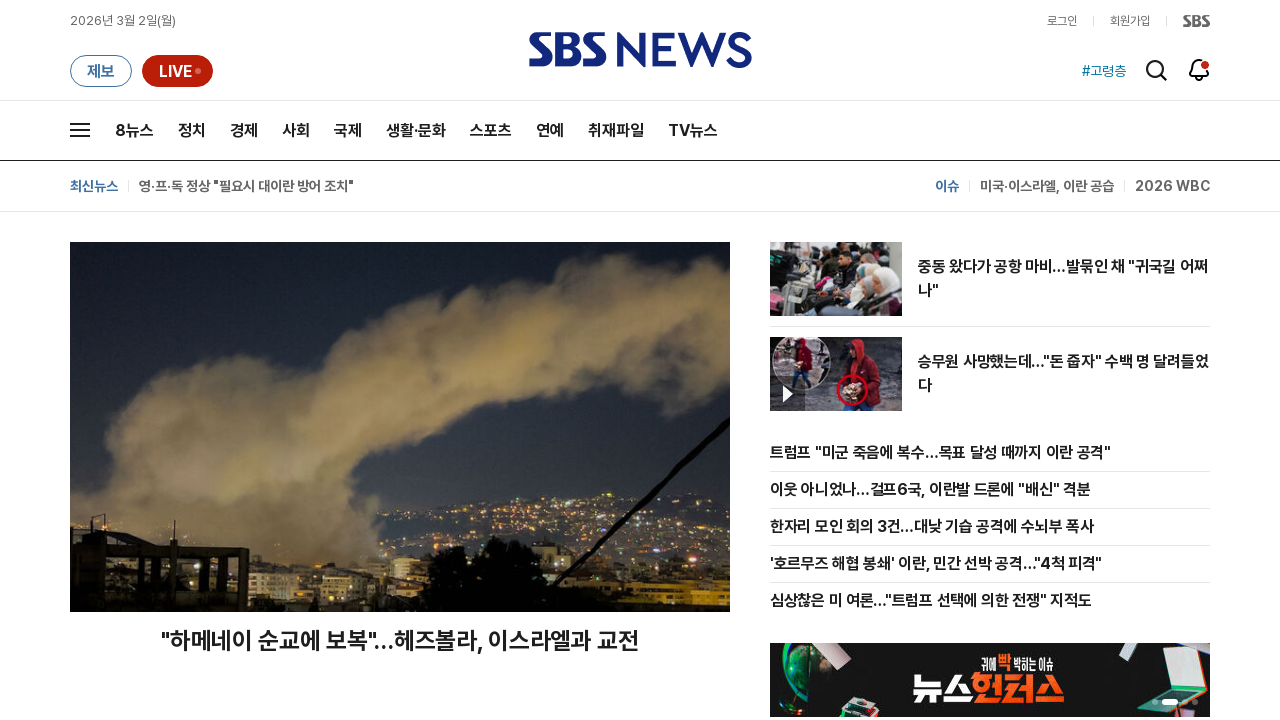

Clicked on the search input field at (1156, 70) on #header_search_input
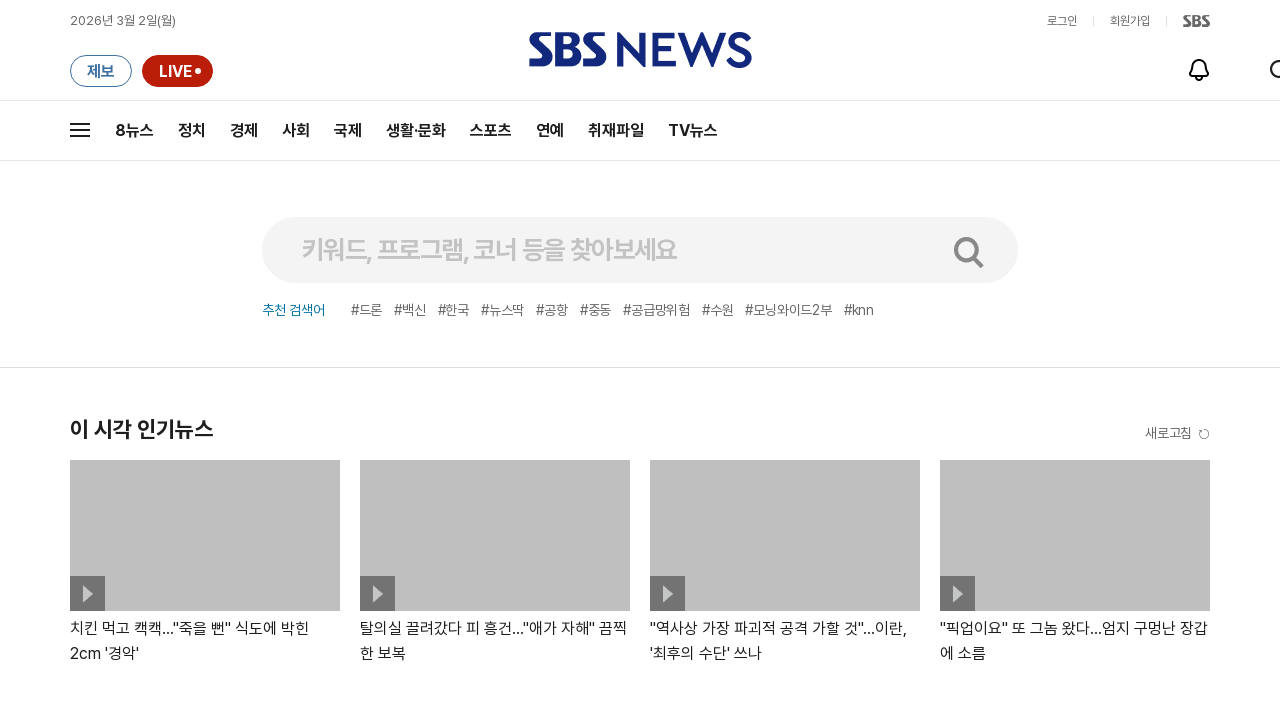

Search bar appeared
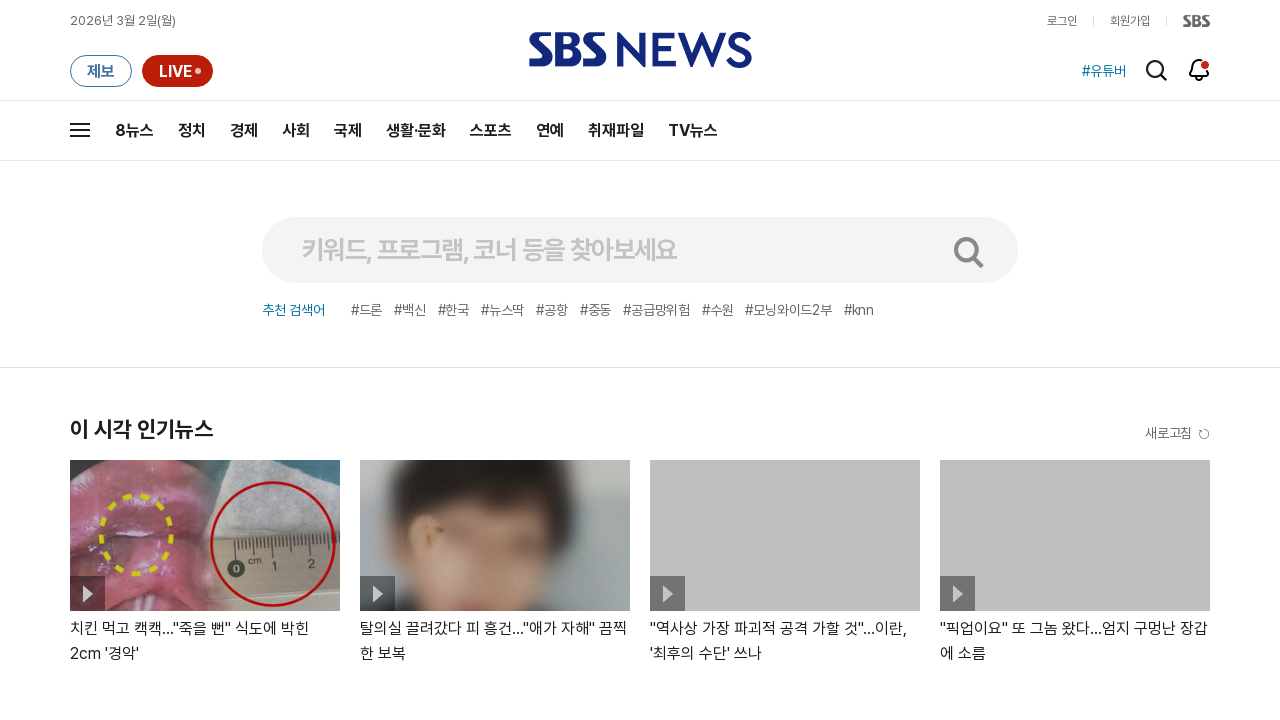

Filled search bar with '한국 경제' on #search-bar
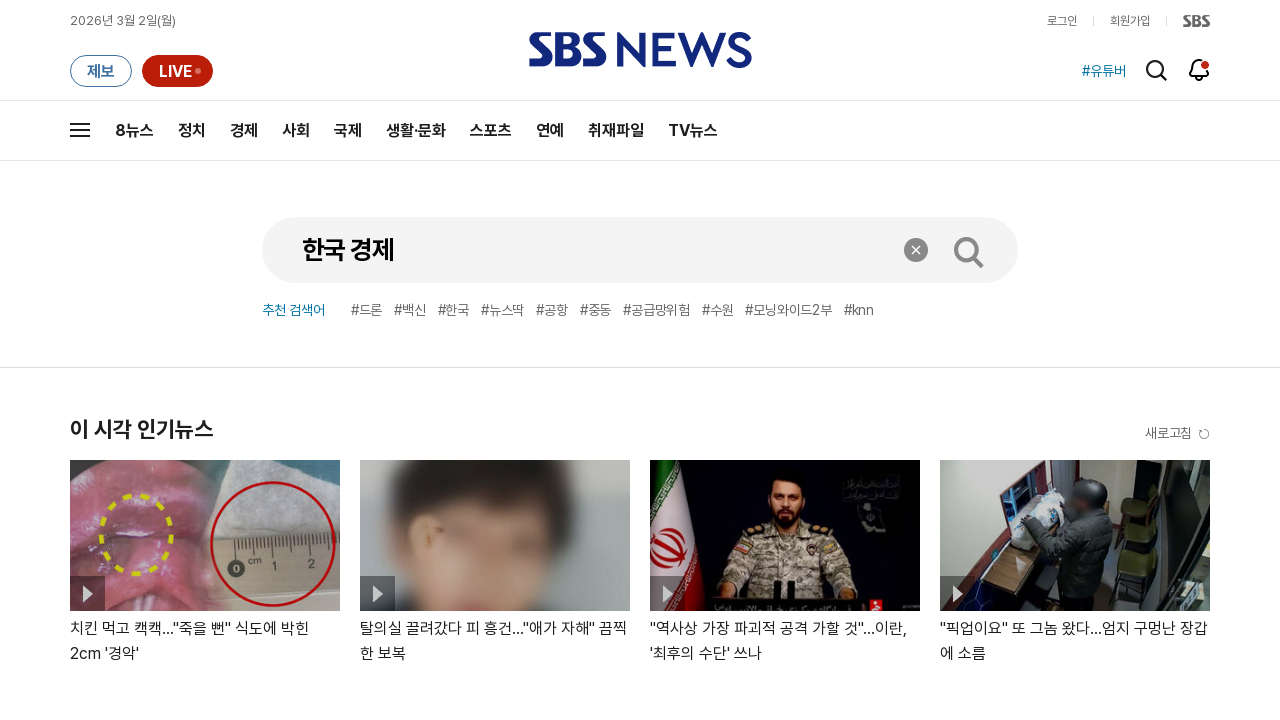

Pressed Enter to submit search on #search-bar
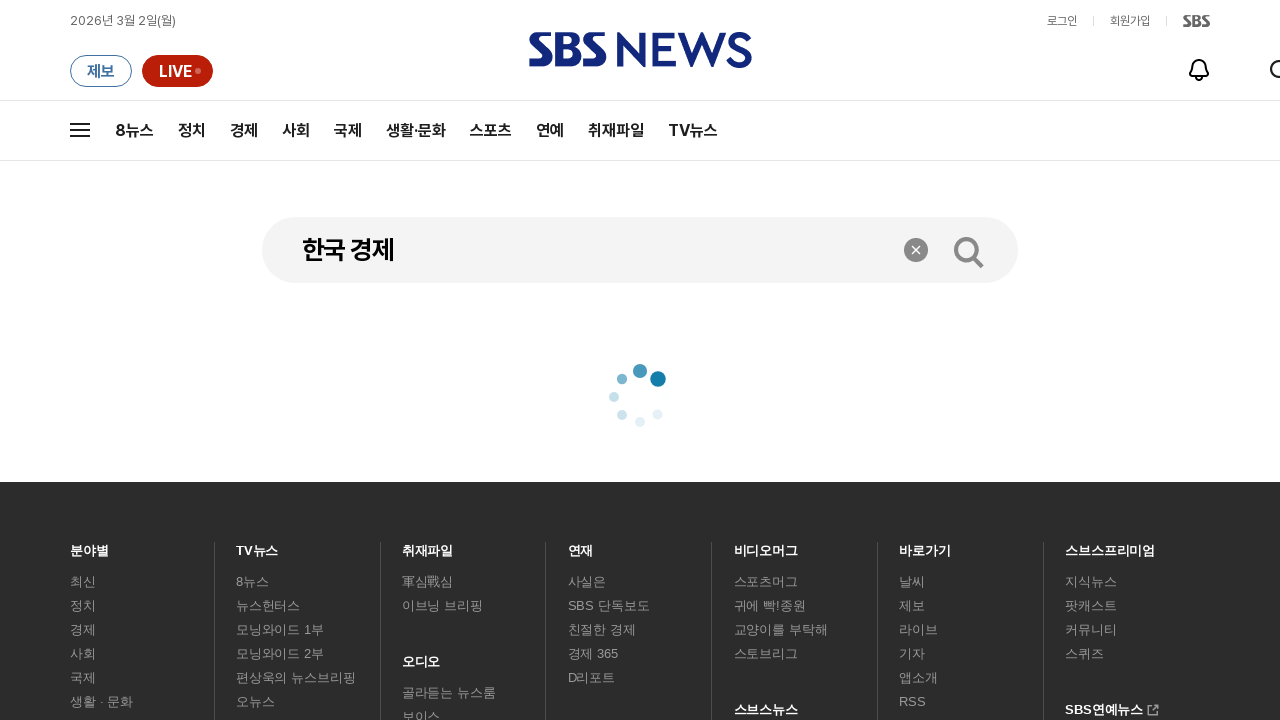

News tab became available
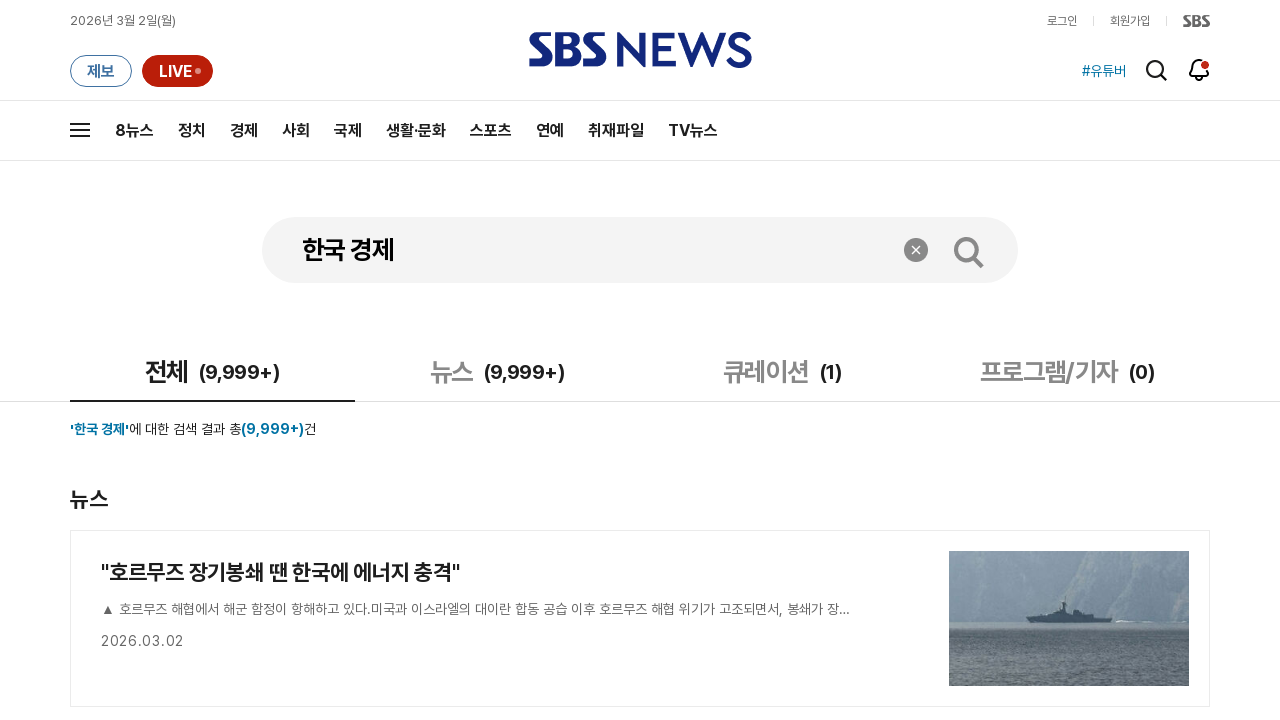

Clicked on the news tab at (498, 370) on xpath=//*[@id="tab"]/ul/li[2]/a
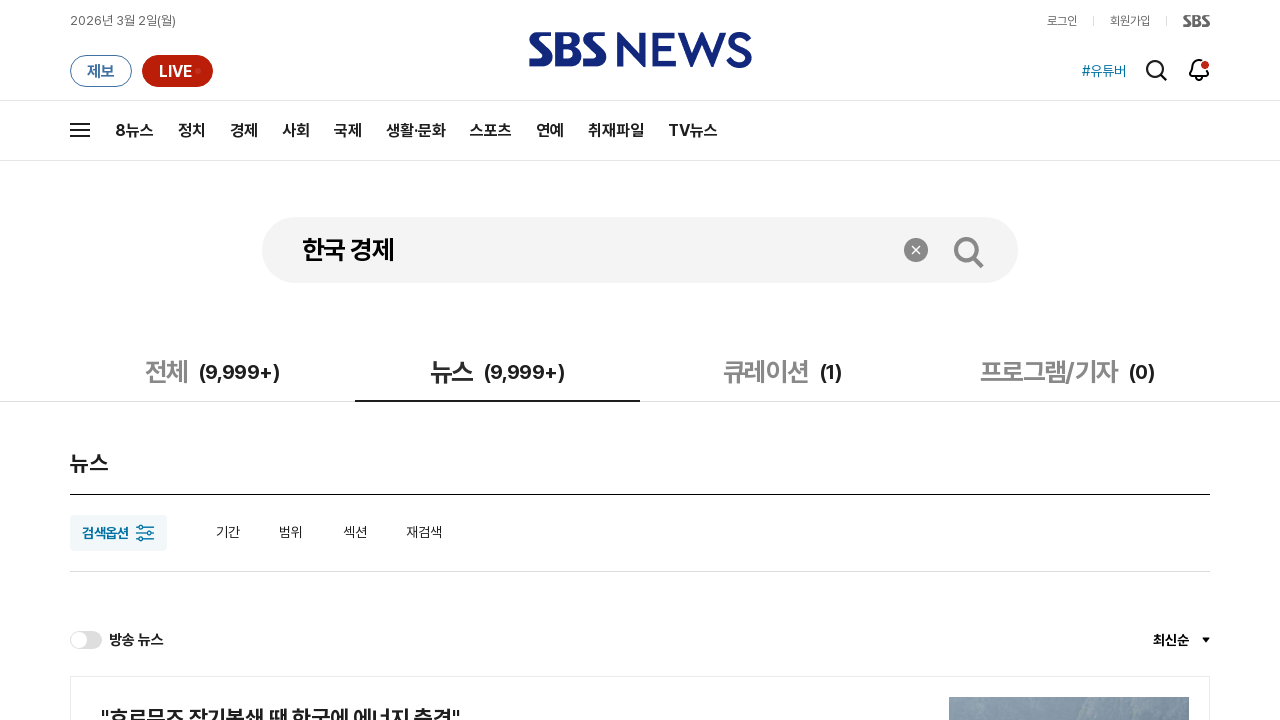

Checkbox filter became available
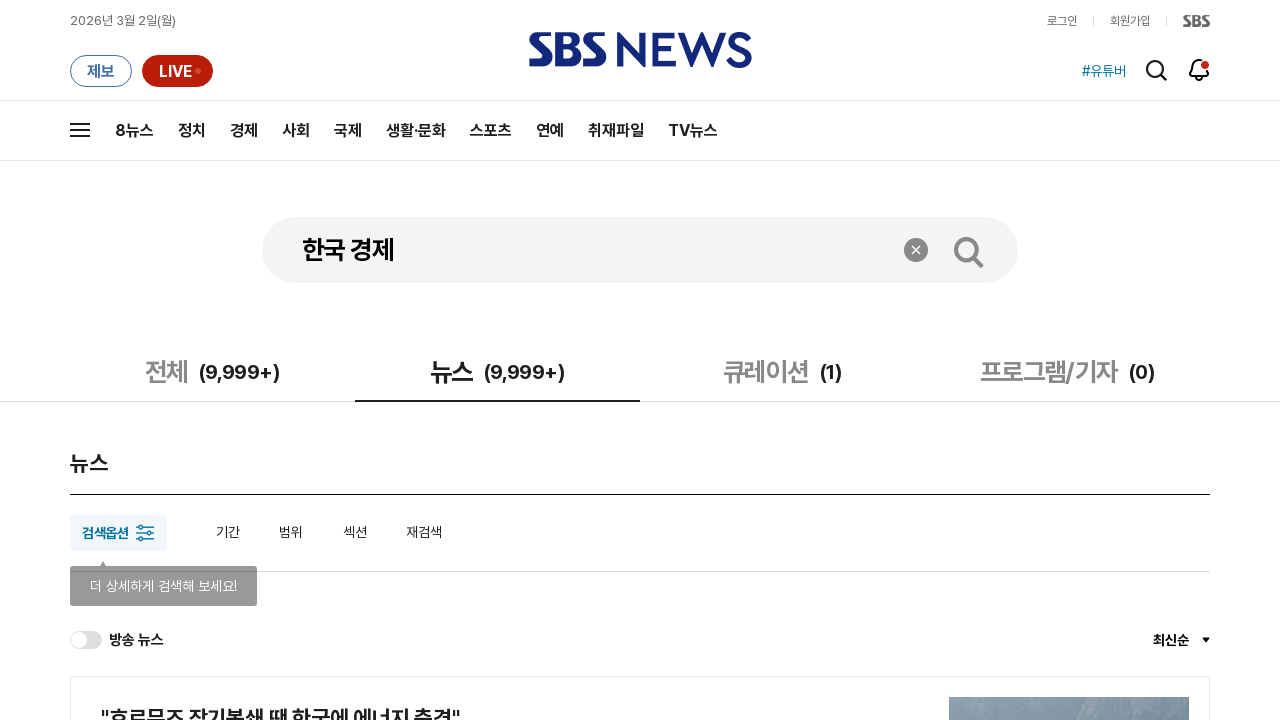

Clicked on the checkbox filter at (86, 640) on #check_box
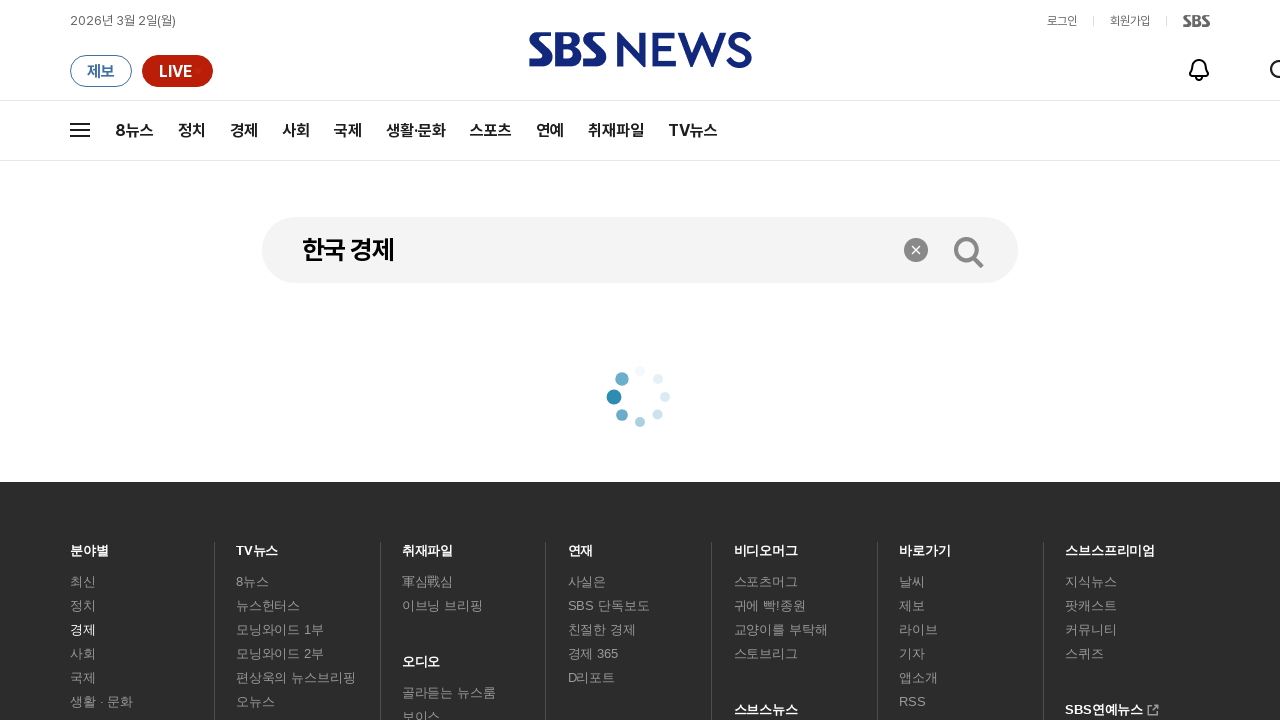

Search results loaded
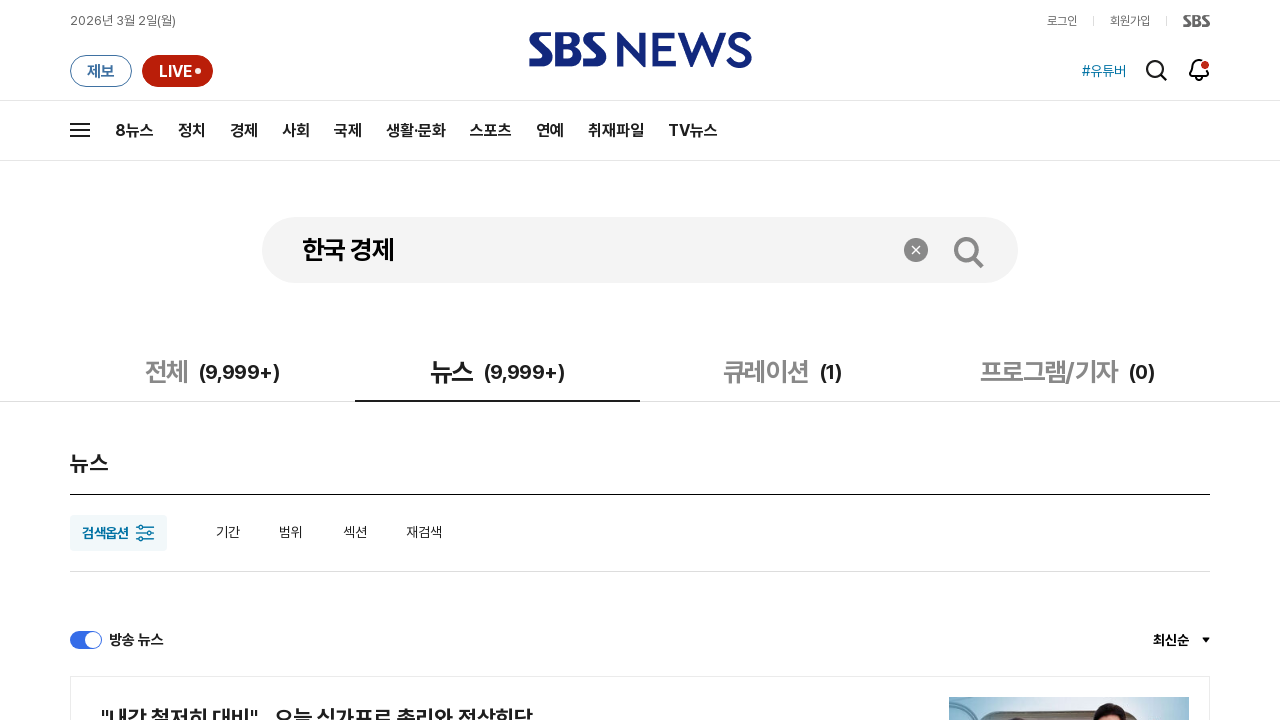

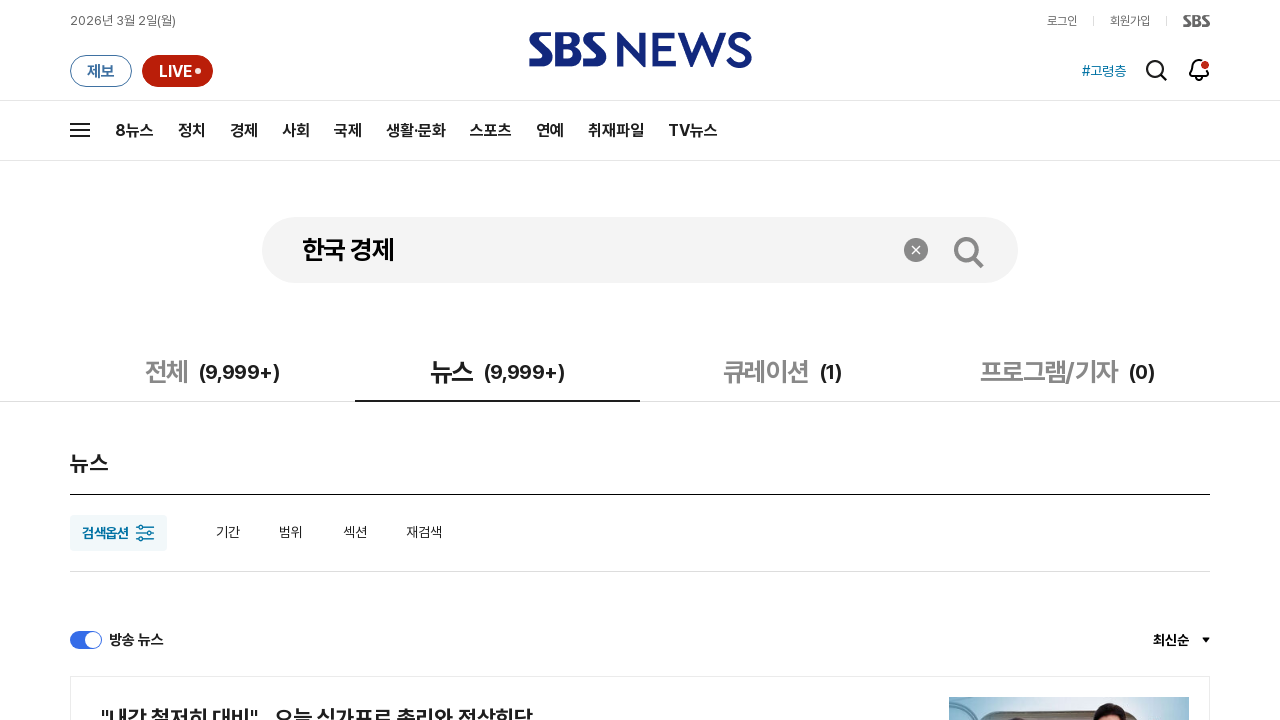